Tests the key press functionality by pressing the Control key and verifying the displayed result matches the expected output

Starting URL: https://the-internet.herokuapp.com/key_presses

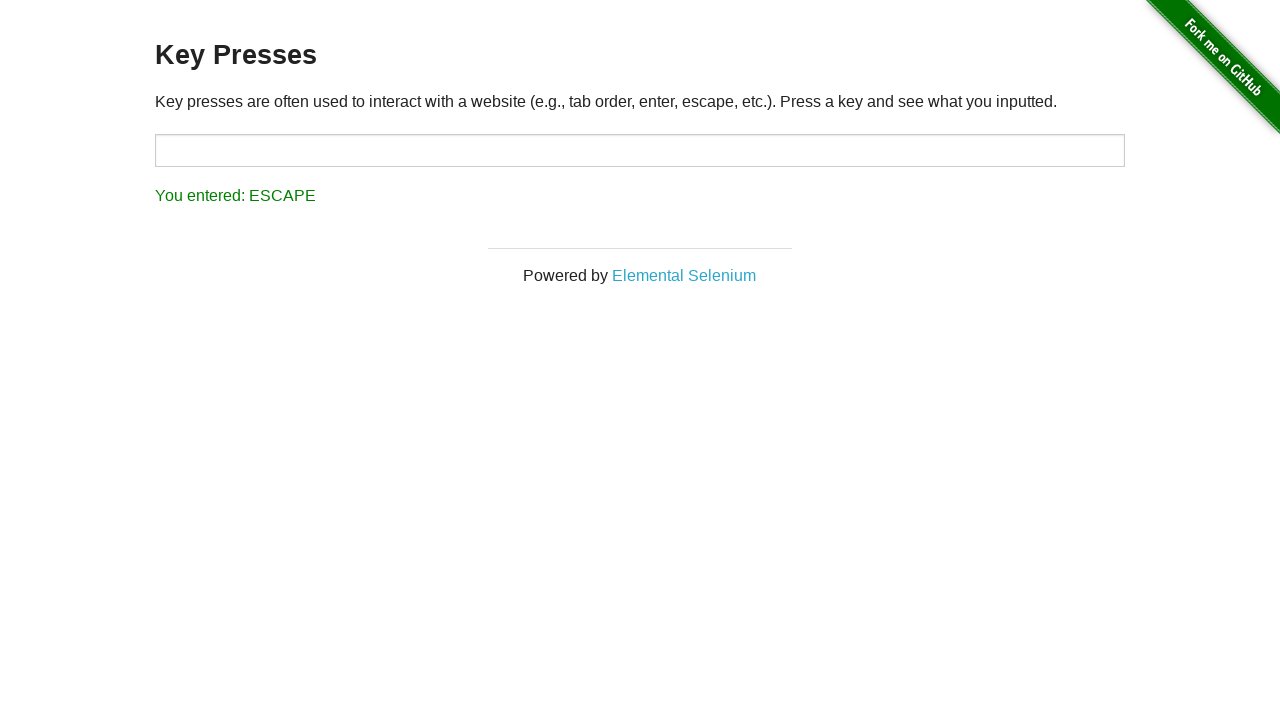

Clicked on the target input area to focus it at (640, 150) on #target
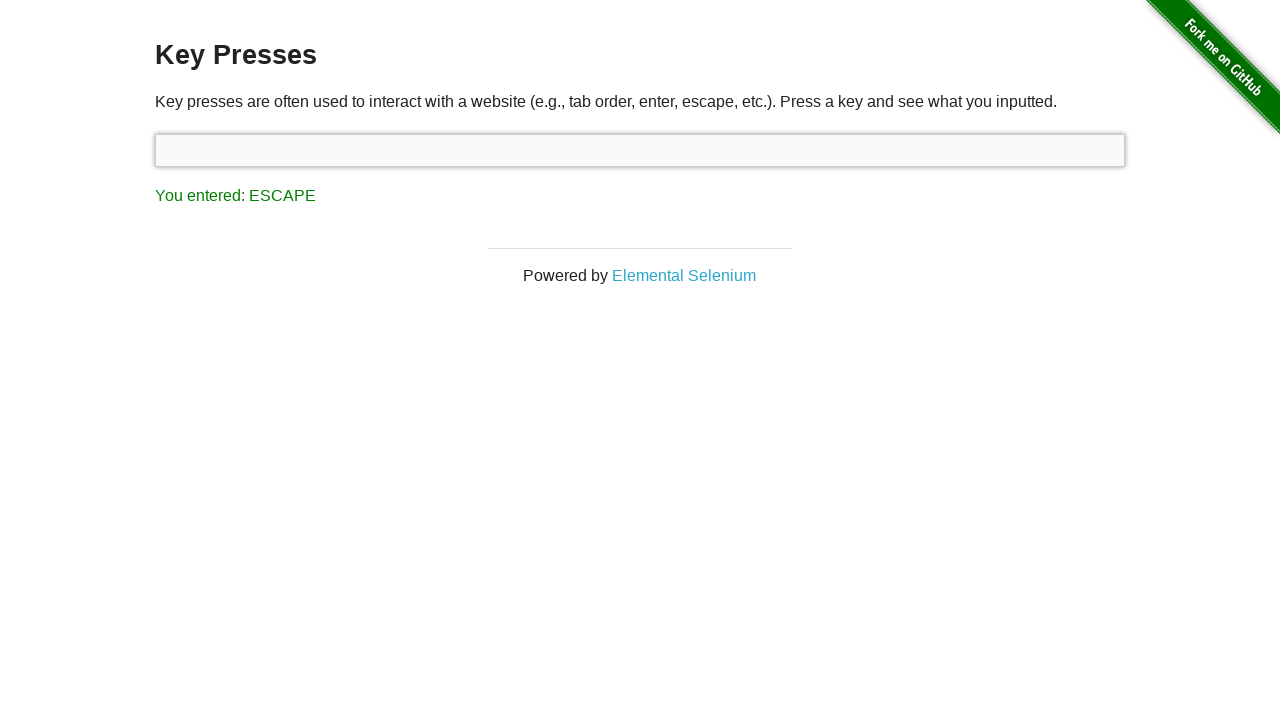

Pressed the Control key
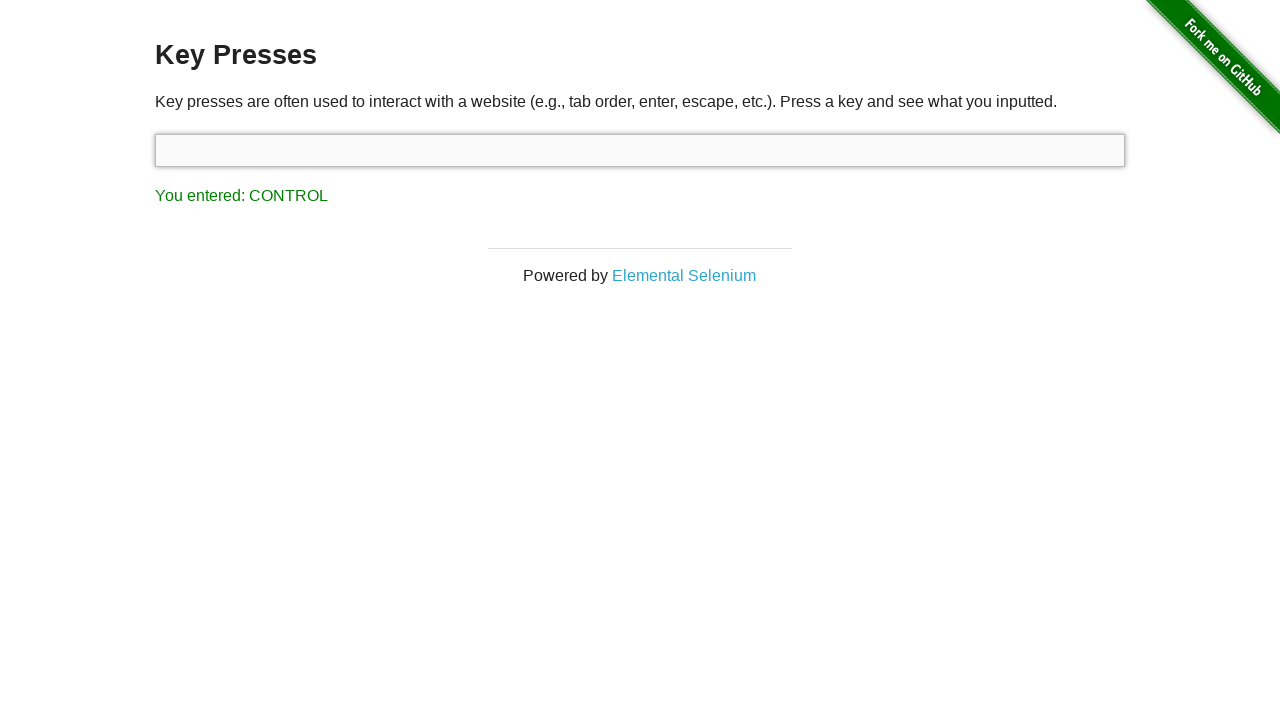

Retrieved the result text content
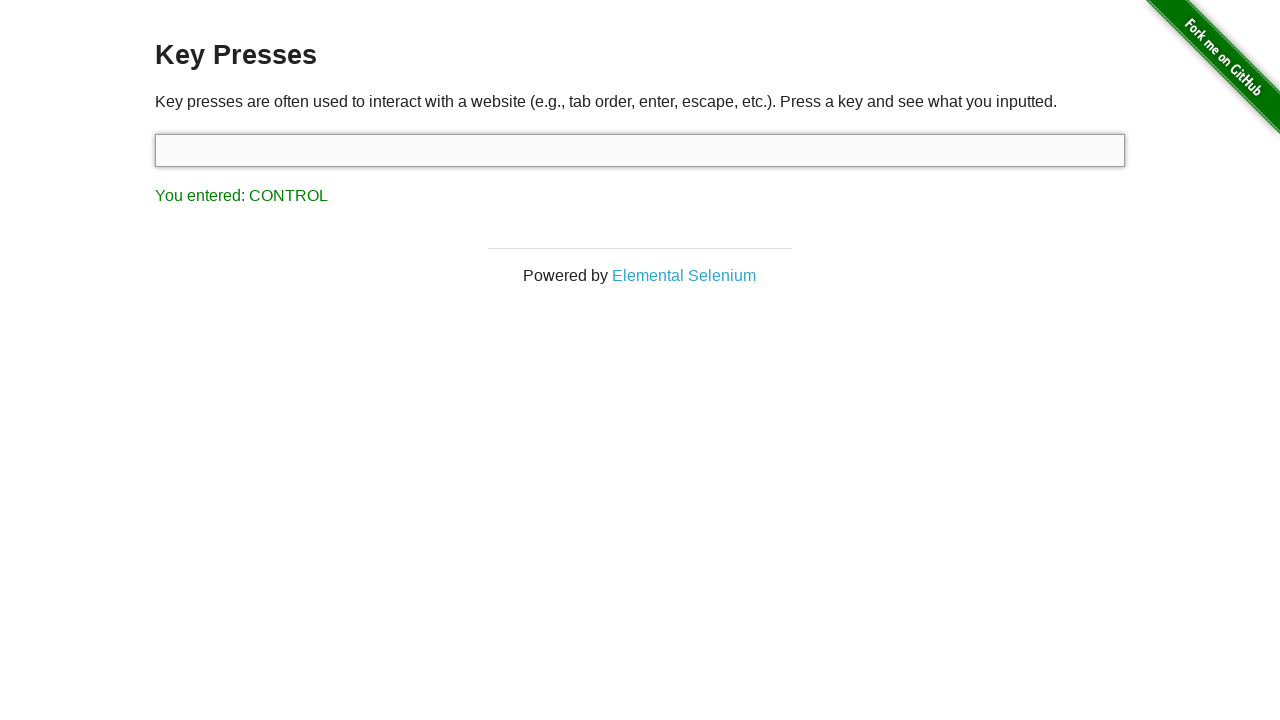

Verified that result text contains 'You entered: CONTROL'
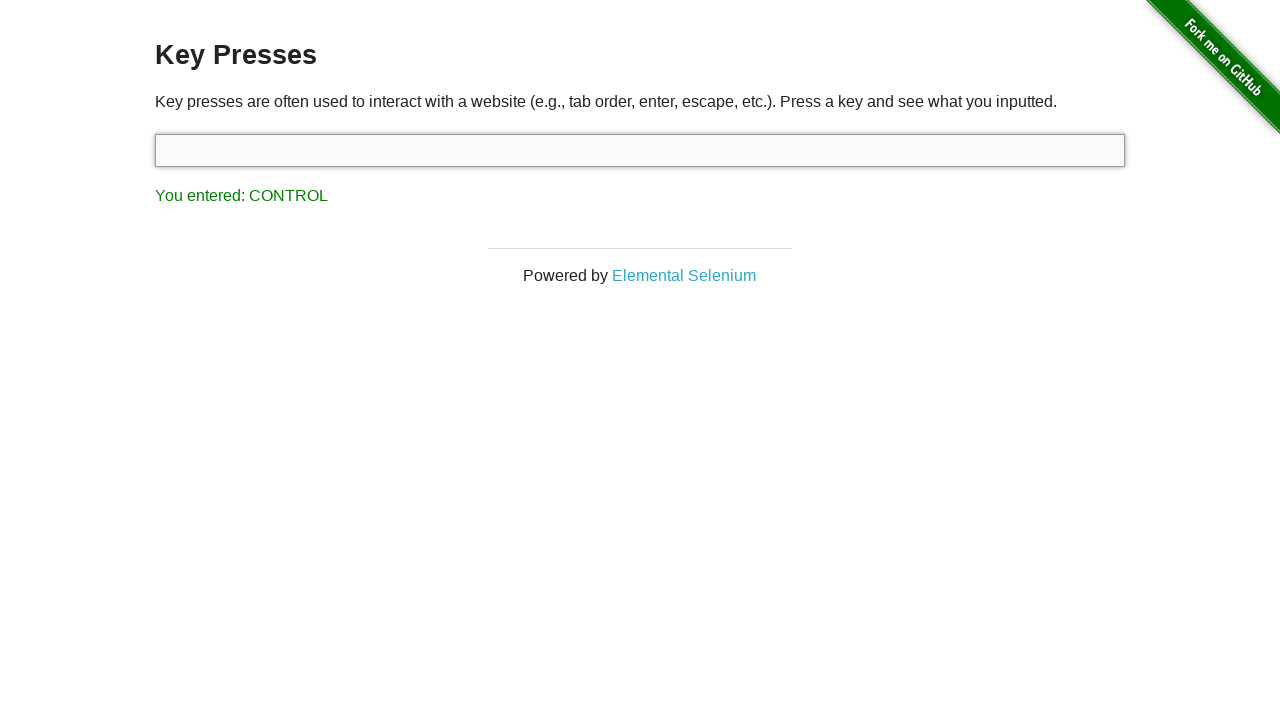

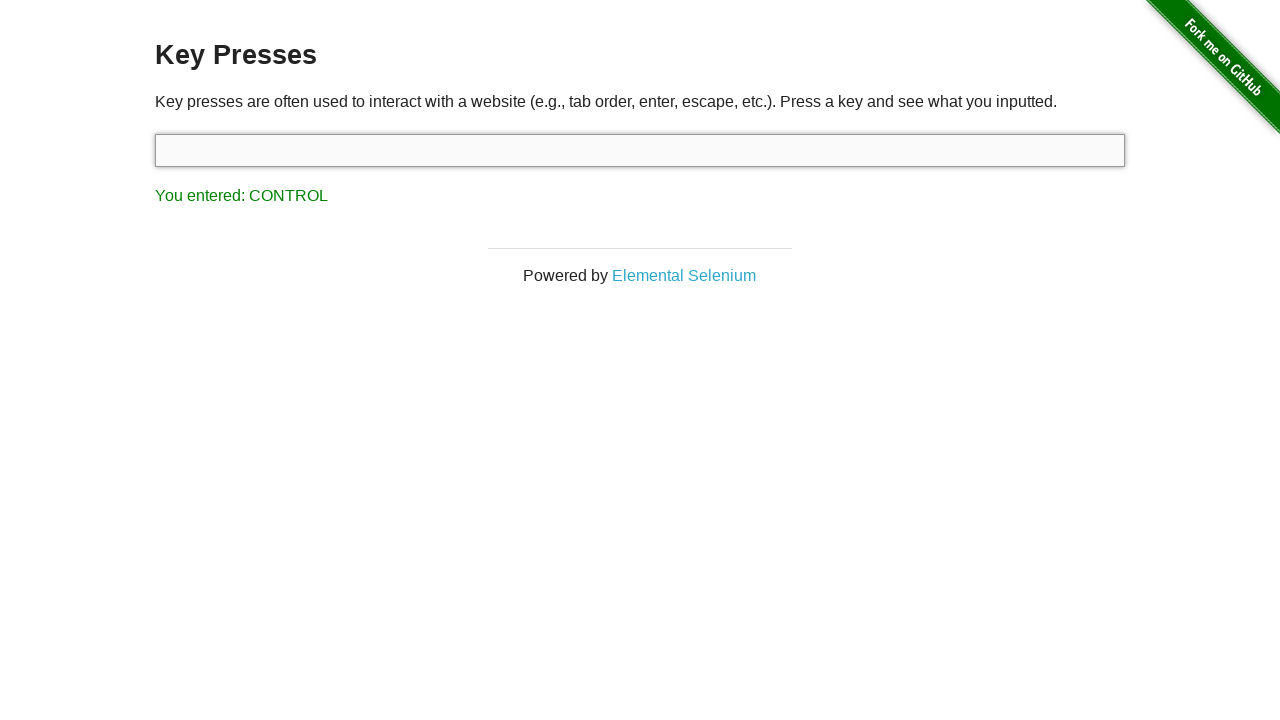